Tests the Add/Remove Elements page functionality by clicking the add element button to create a delete button, verifying it appears, then clicking the delete button to remove it.

Starting URL: http://the-internet.herokuapp.com/

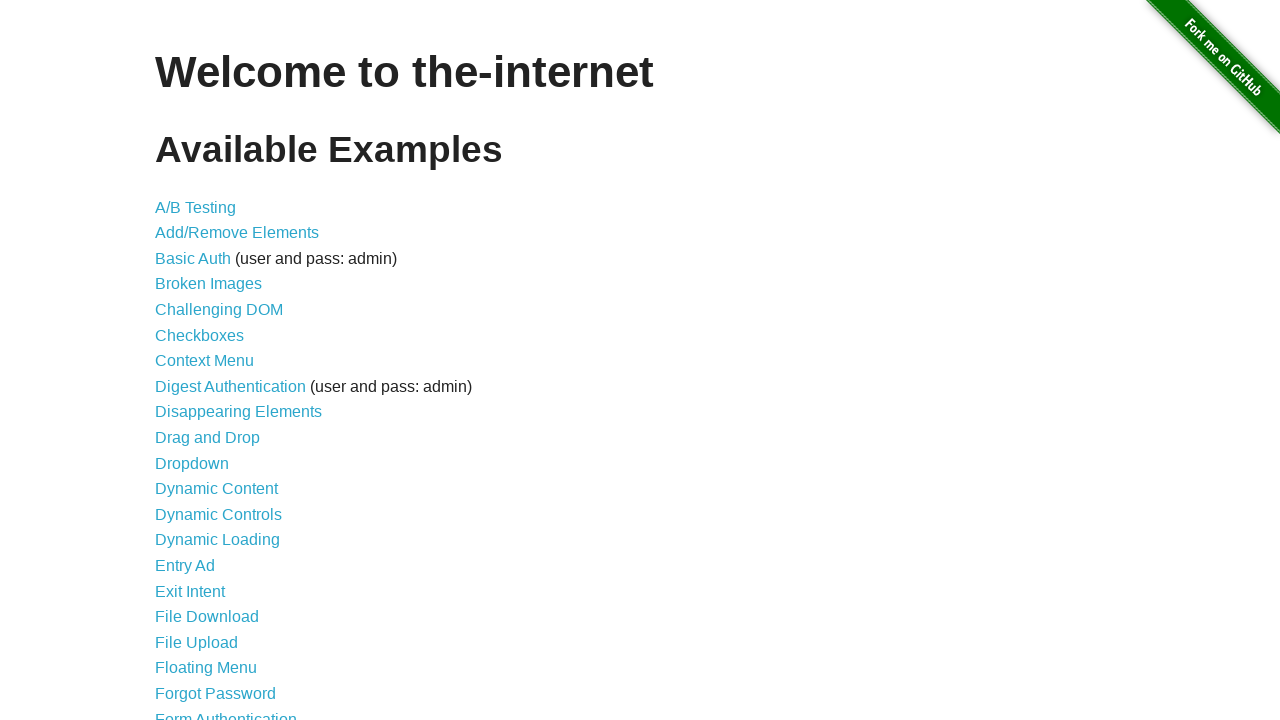

Clicked on Add/Remove Elements link at (237, 233) on text=Add/Remove Elements
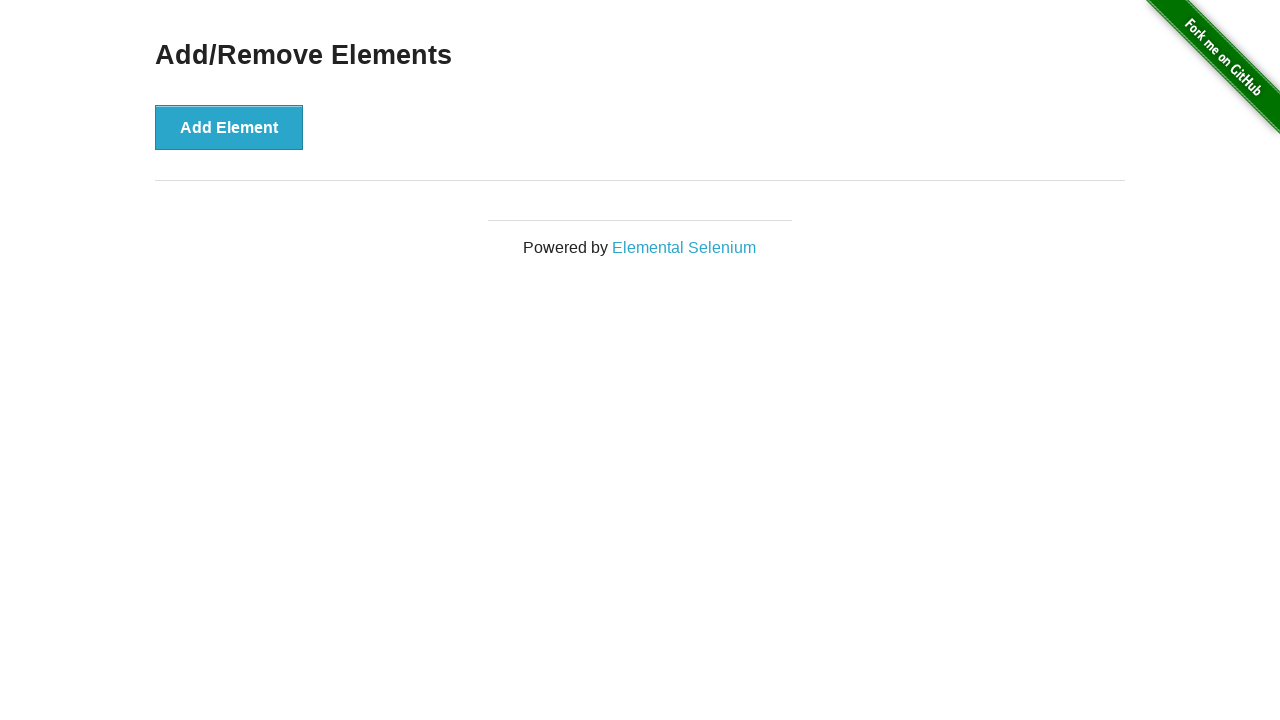

Verified page heading is 'Add/Remove Elements'
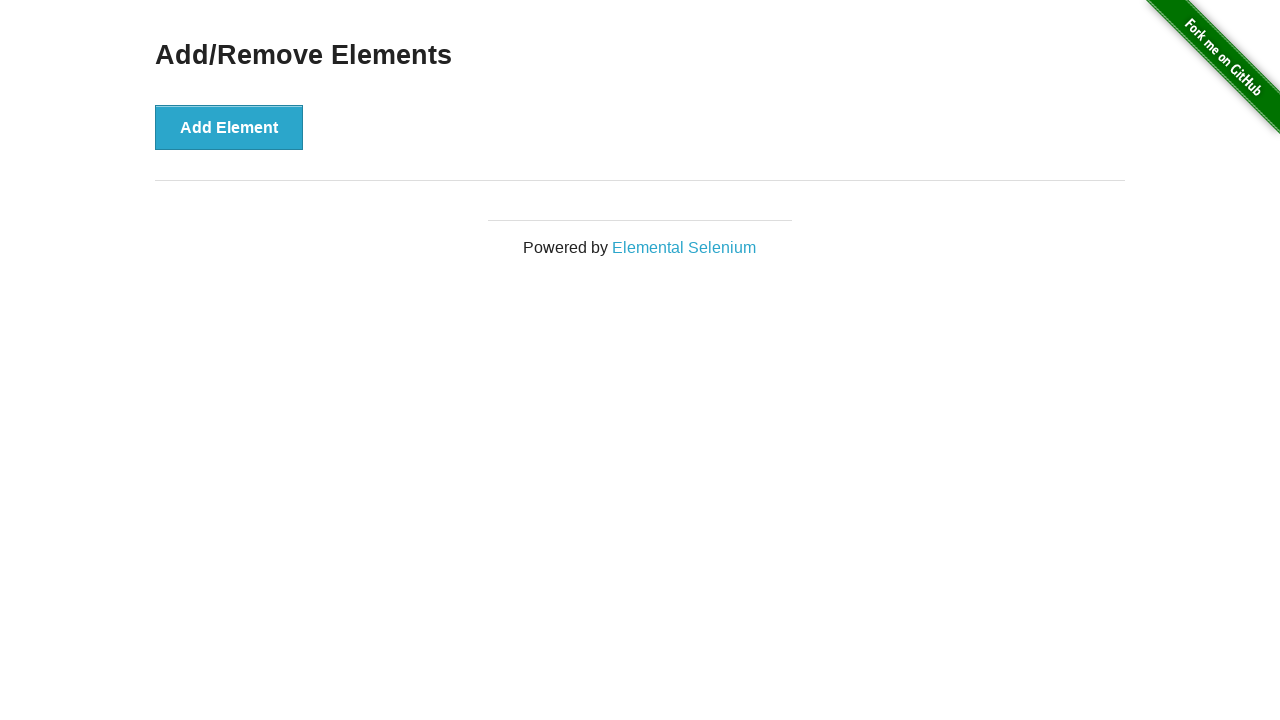

Clicked Add Element button at (229, 127) on #content div button
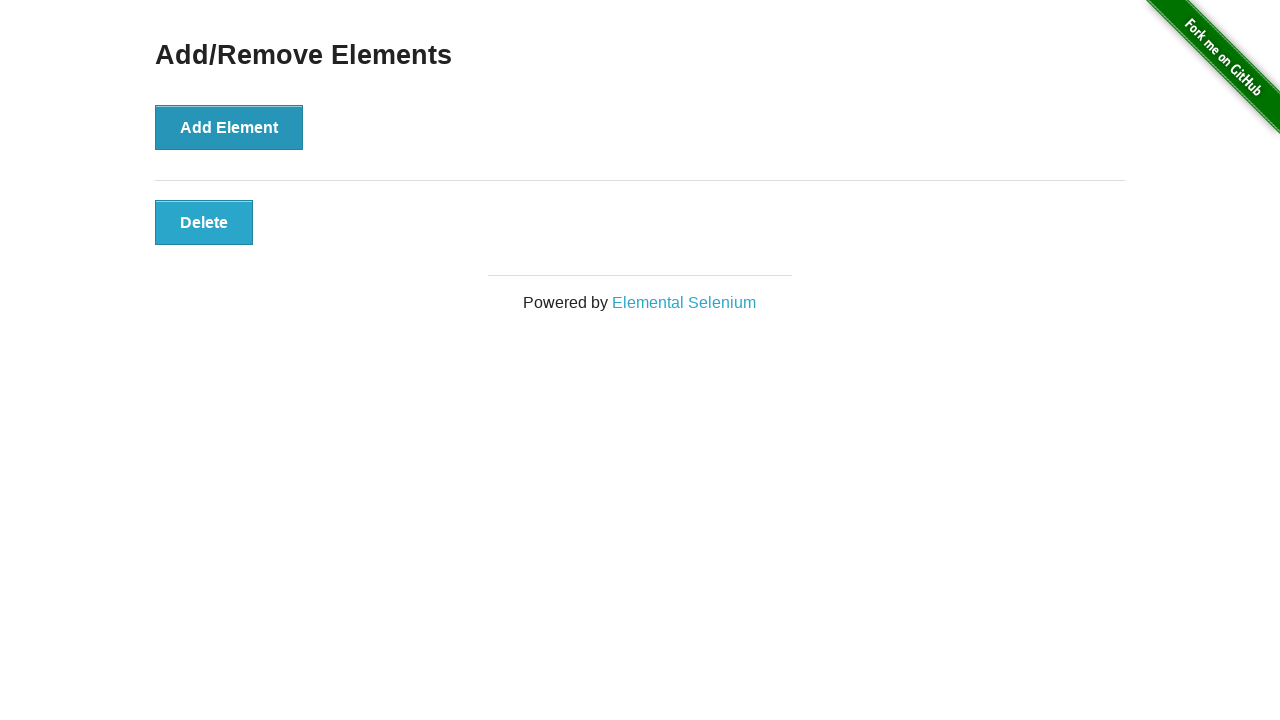

Waited for delete button to become visible
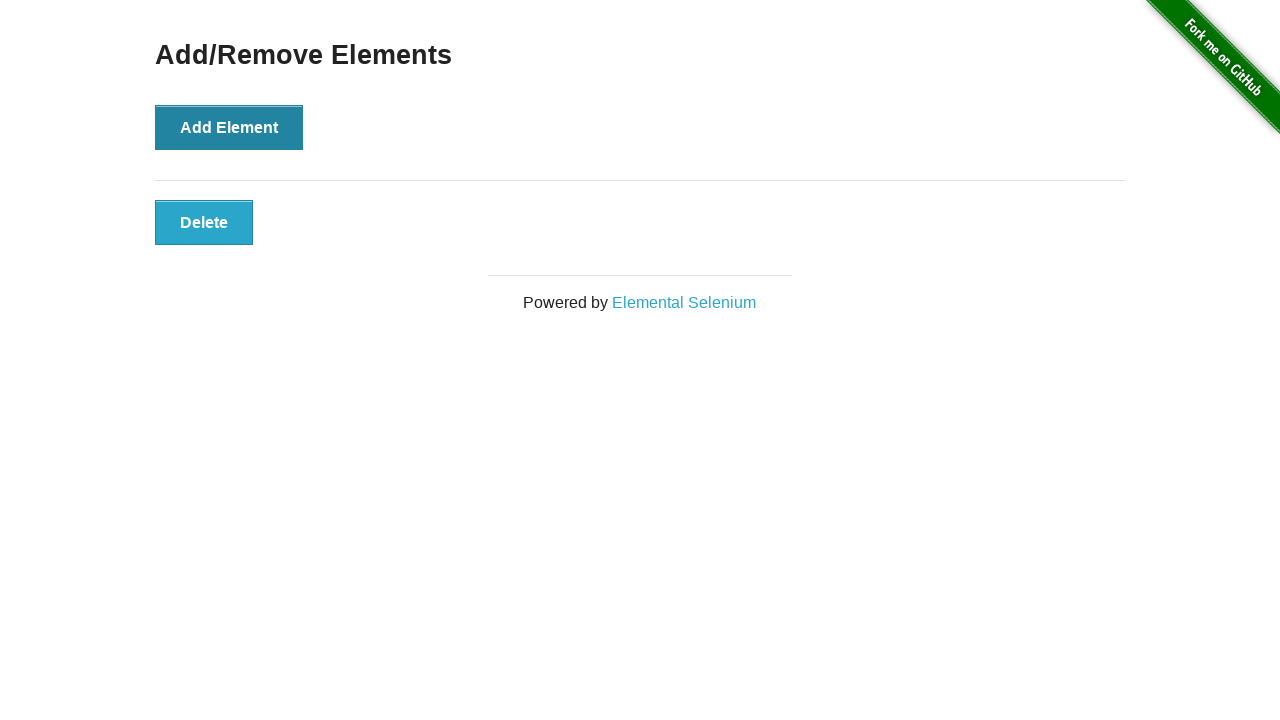

Verified delete button is visible
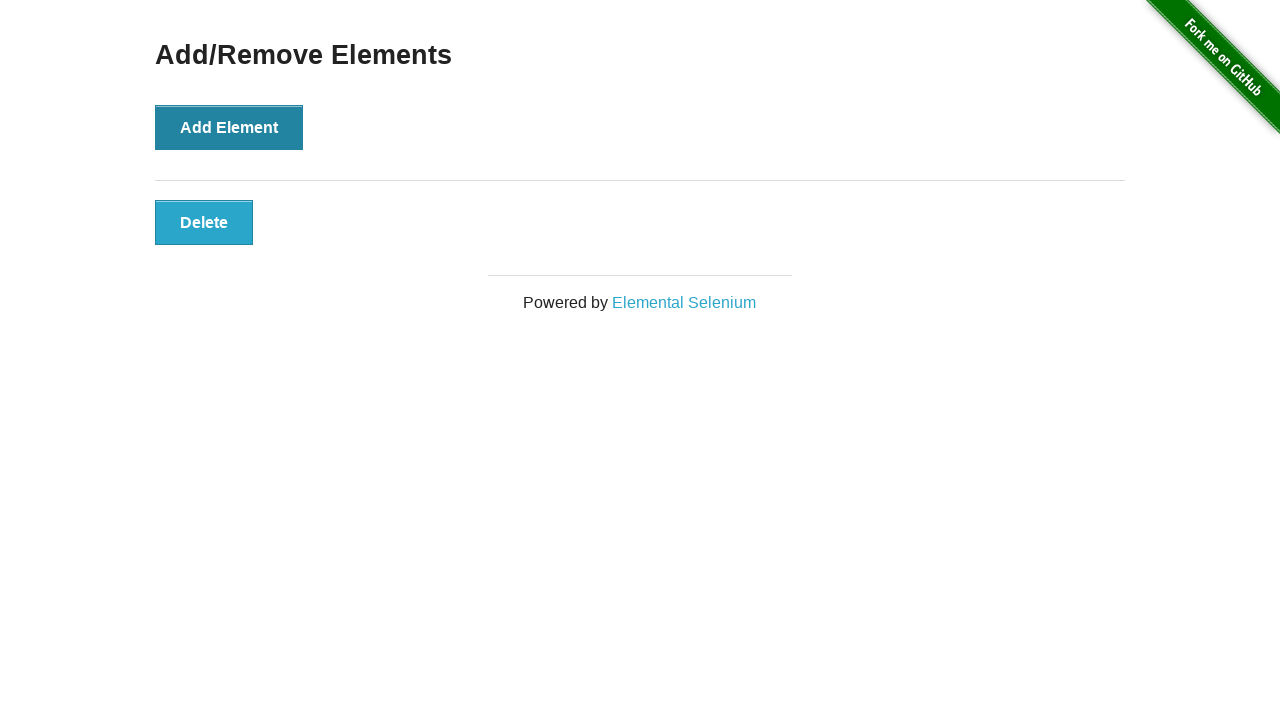

Clicked delete button to remove element at (204, 222) on .added-manually
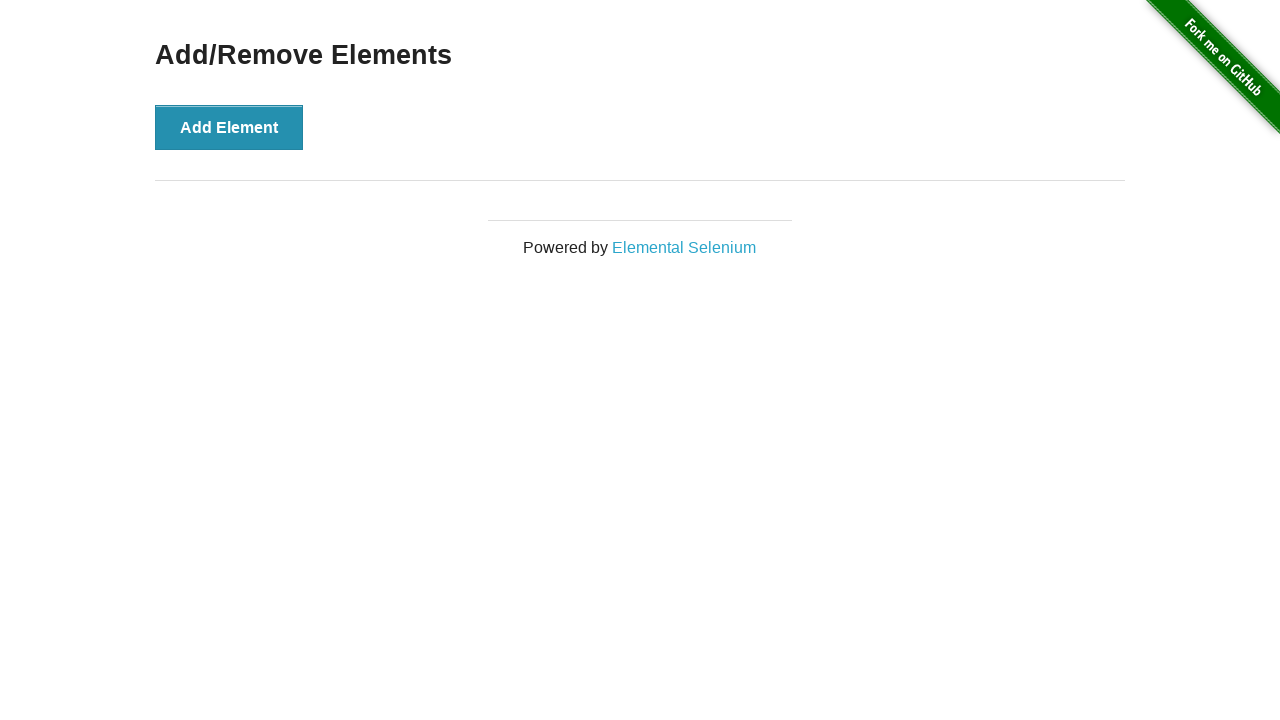

Waited 500ms for DOM update after deletion
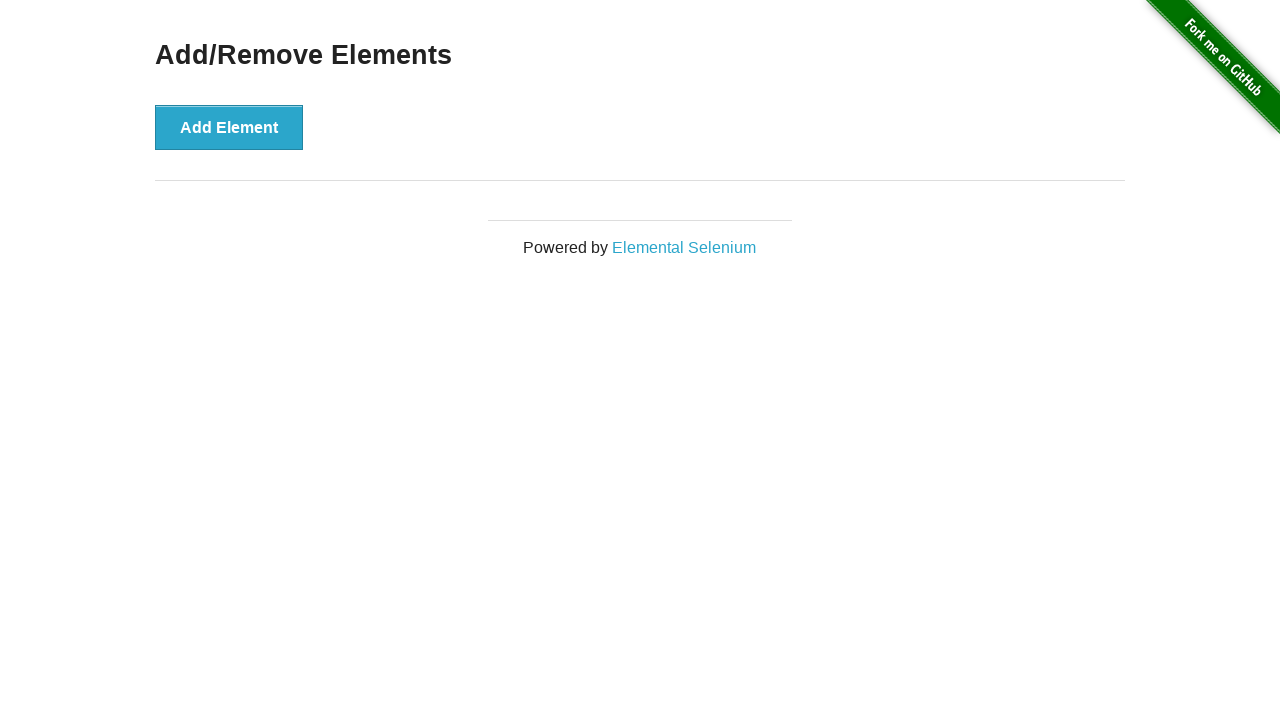

Verified elements container is now empty with no buttons
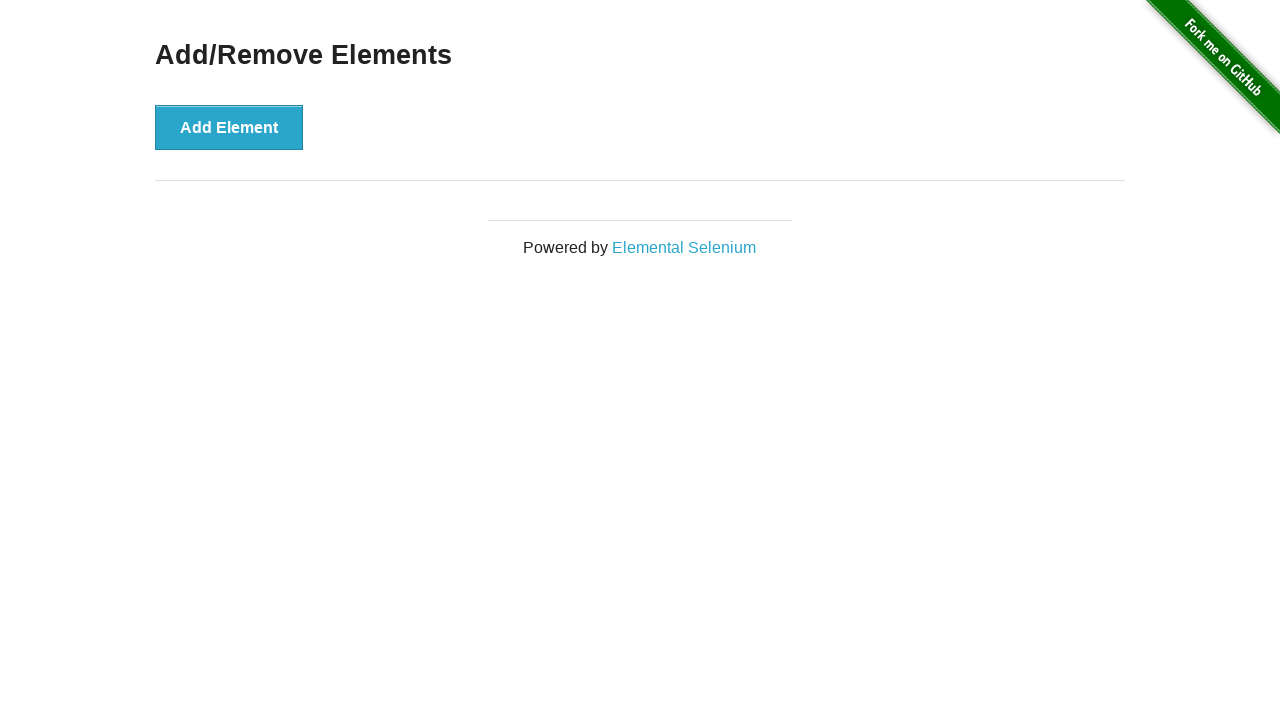

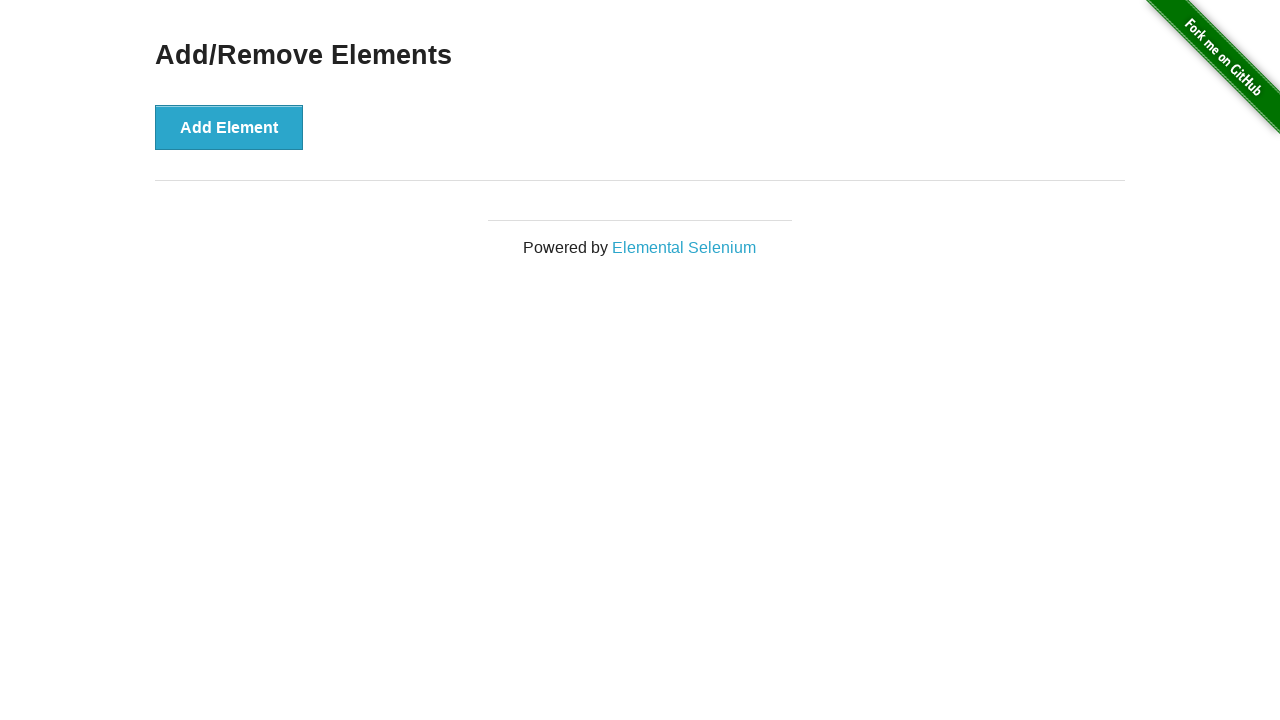